Tests XPath locator techniques on a practice page by entering text in various form fields using different XPath strategies and clicking a button.

Starting URL: http://syntaxprojects.com/Xpath.php

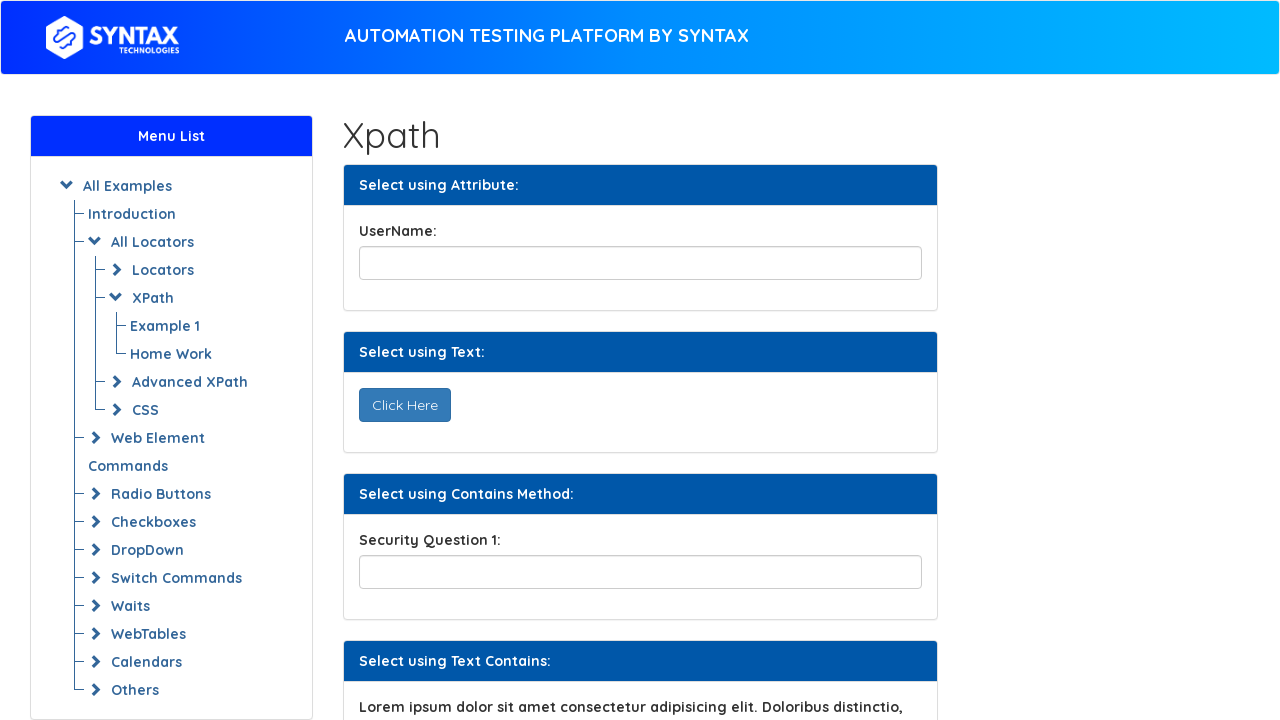

Filled title field with 'tsherif' using ID selector on input#title
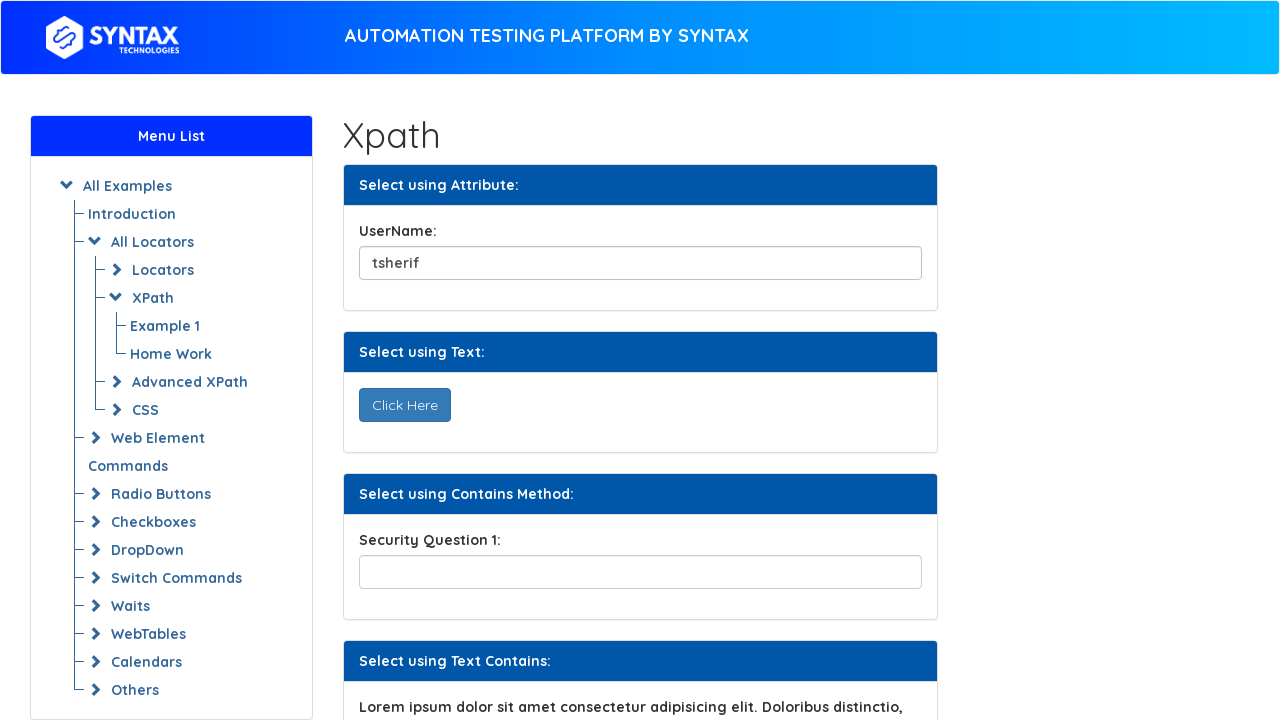

Clicked 'Click Here' button at (404, 405) on button:text('Click Here')
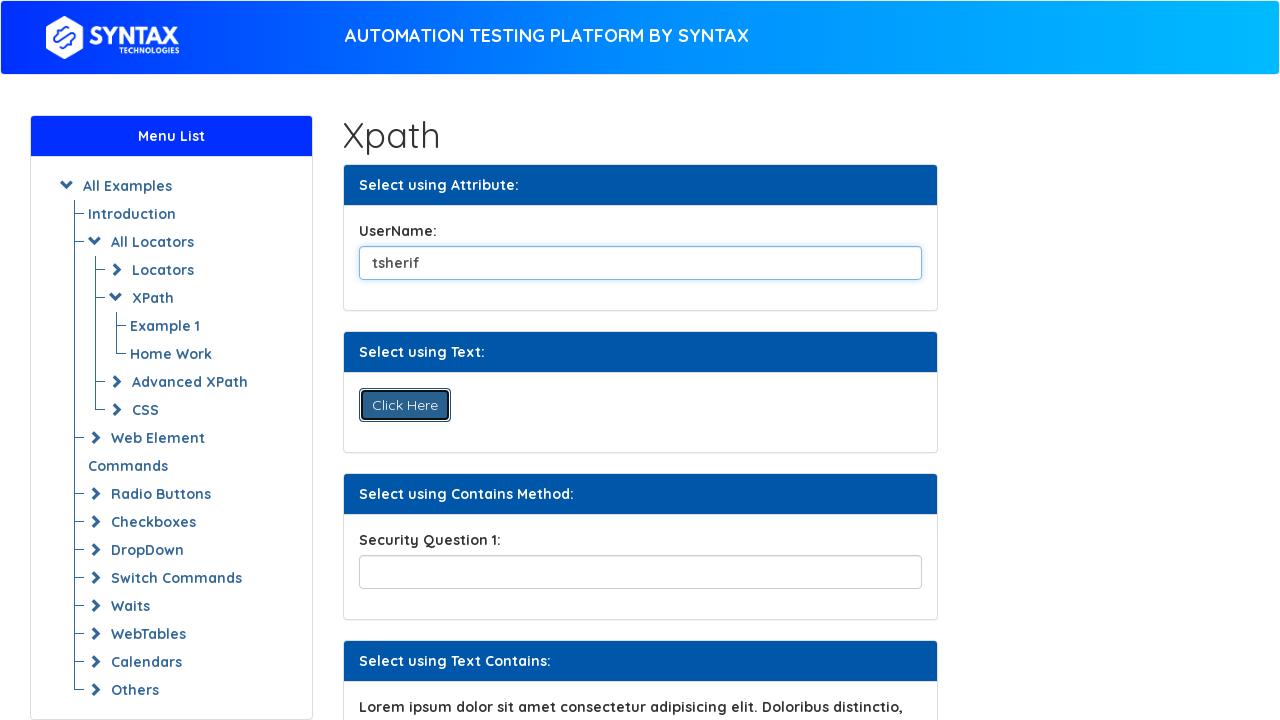

Filled security question field with 'What is your school name?' using partial name attribute match on input[name*='securityPartial']
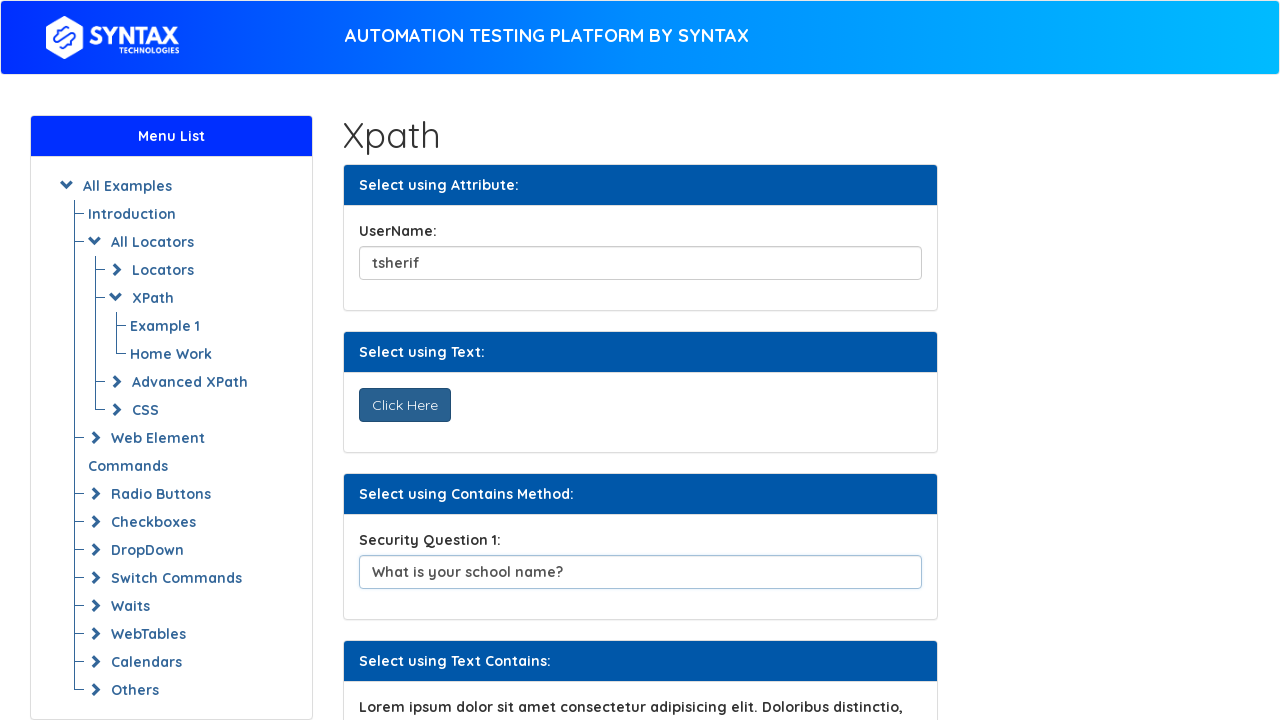

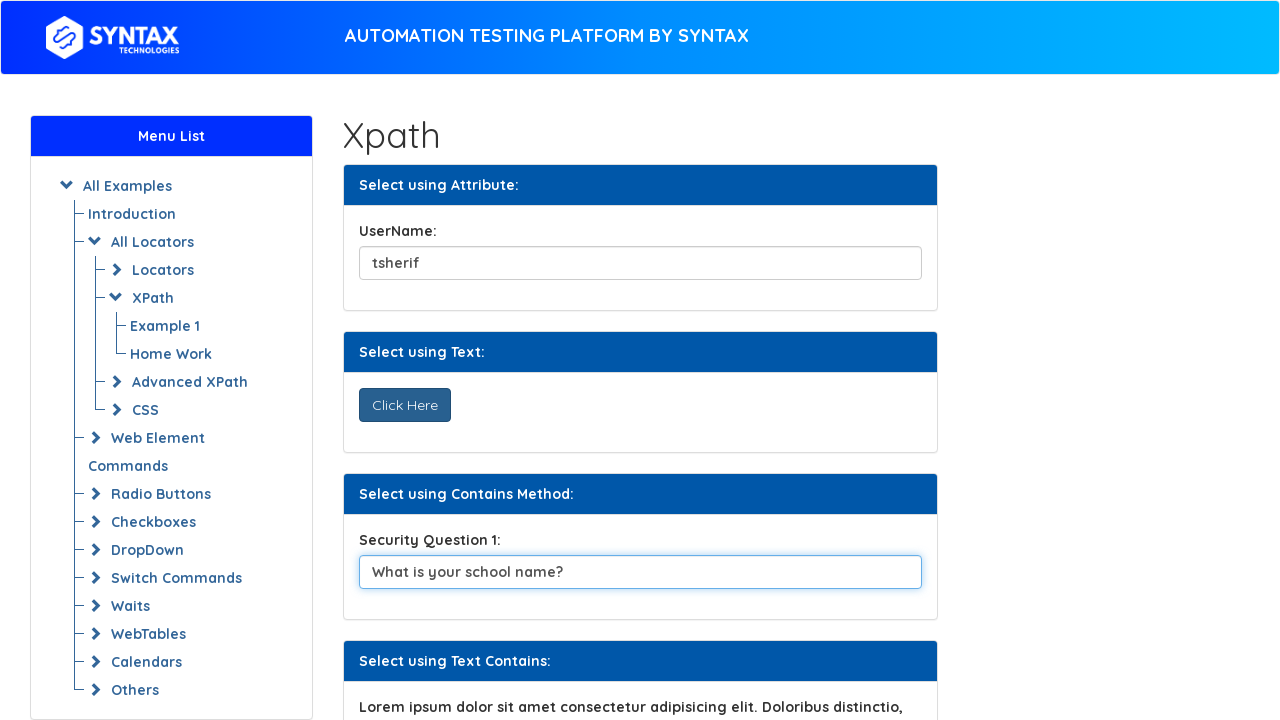